Tests the complete e-commerce checkout flow by navigating to shop, adding a book to cart, proceeding to checkout, filling billing details, selecting check payment method, and placing an order.

Starting URL: http://practice.automationtesting.in

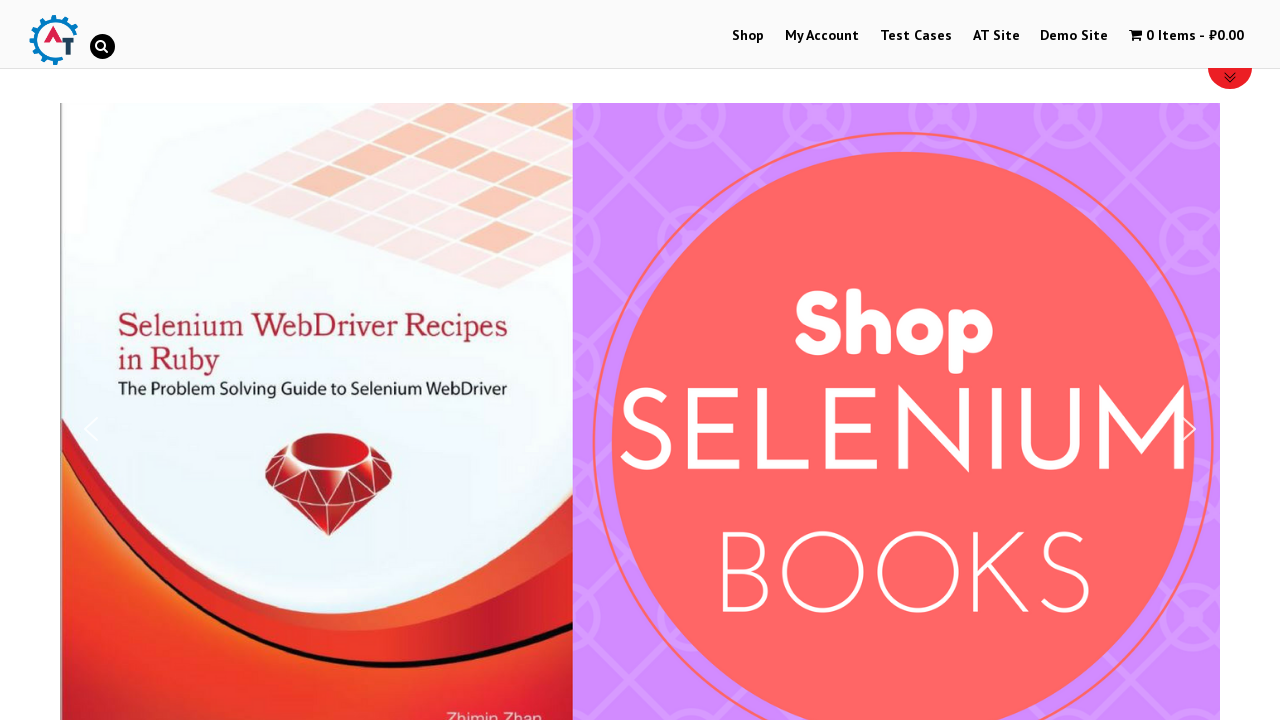

Clicked on Shop link to navigate to shop page at (748, 36) on text=Shop
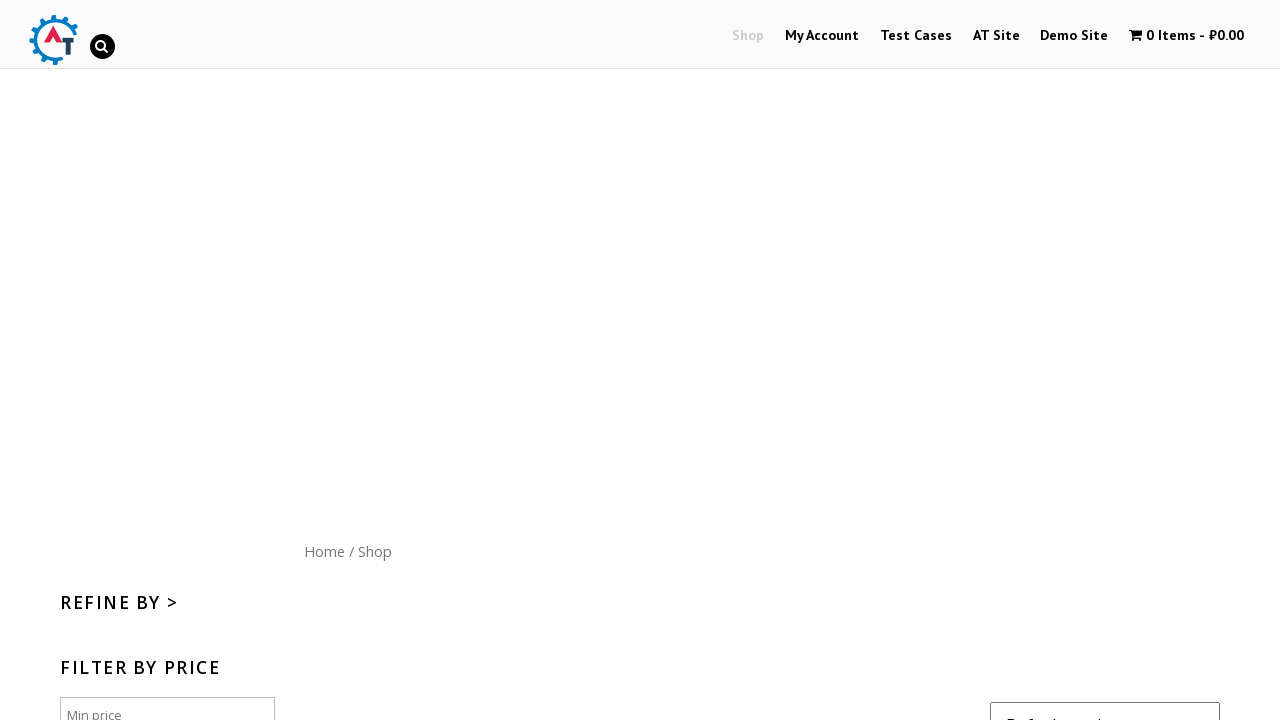

Scrolled down 300 pixels on shop page
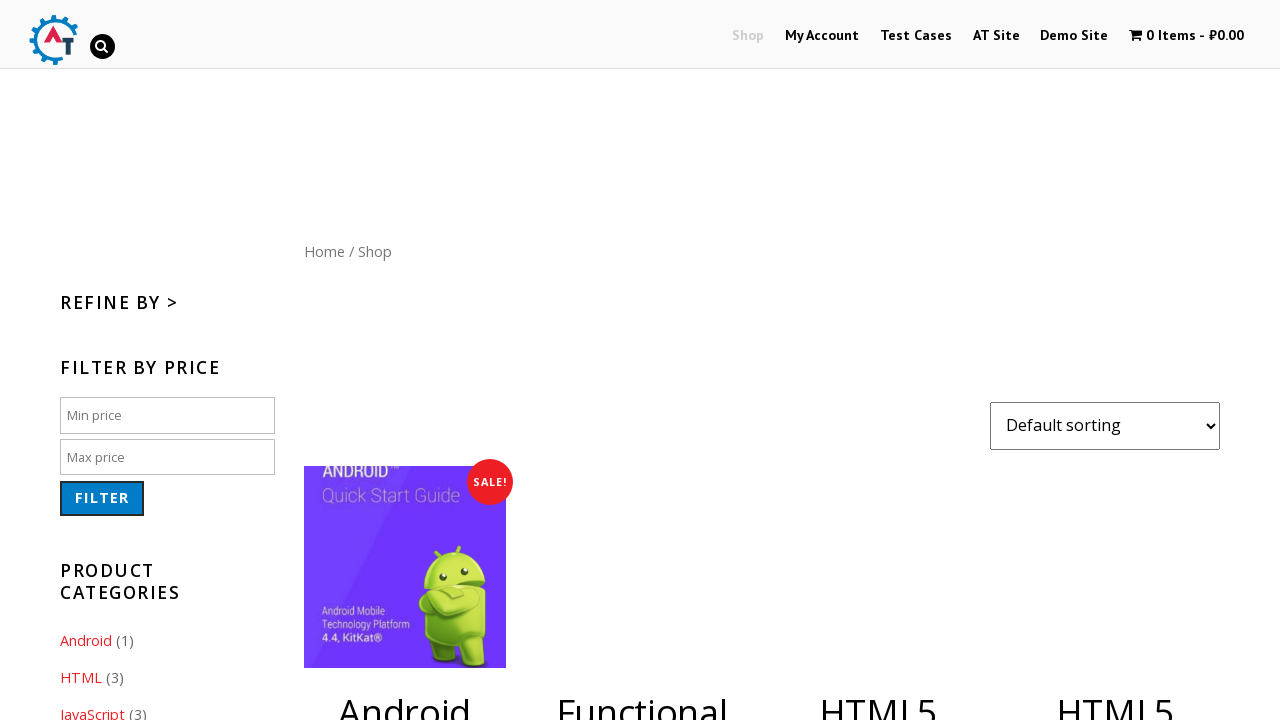

Added HTML5 WebApp Development book to cart at (1115, 520) on a[data-product_id='182']
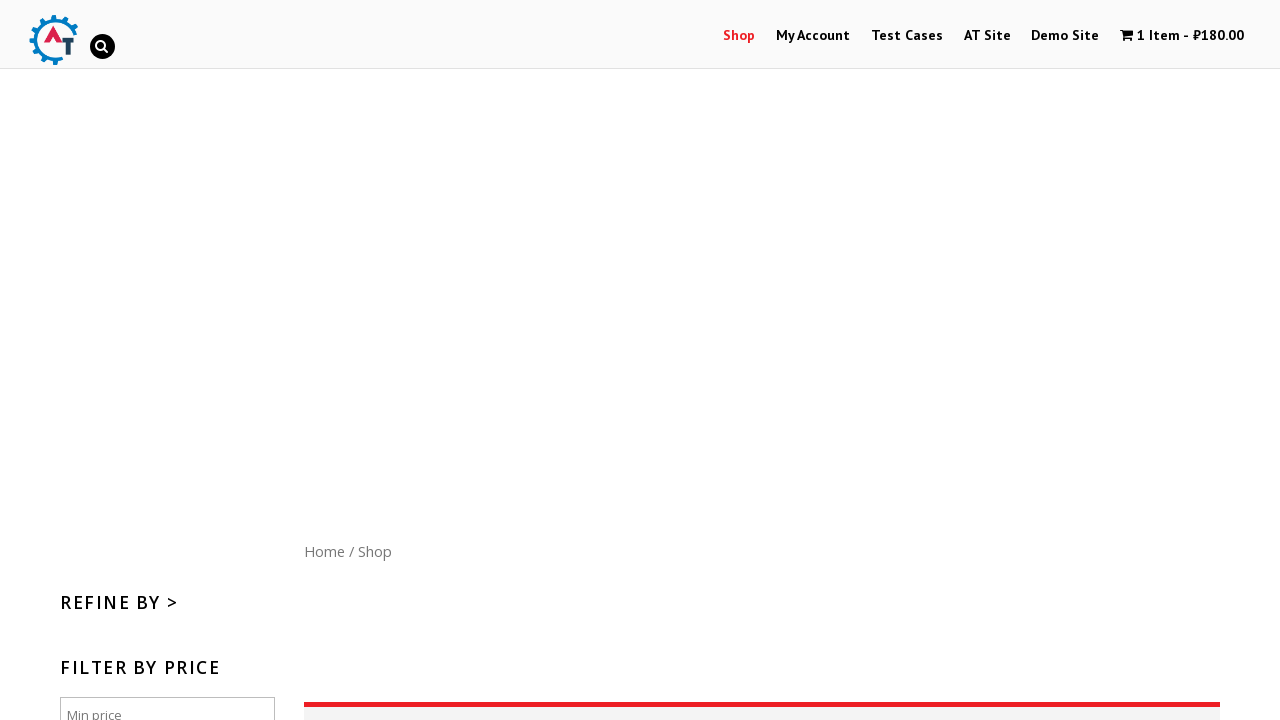

Clicked on cart icon to view cart contents at (1182, 36) on a.wpmenucart-contents
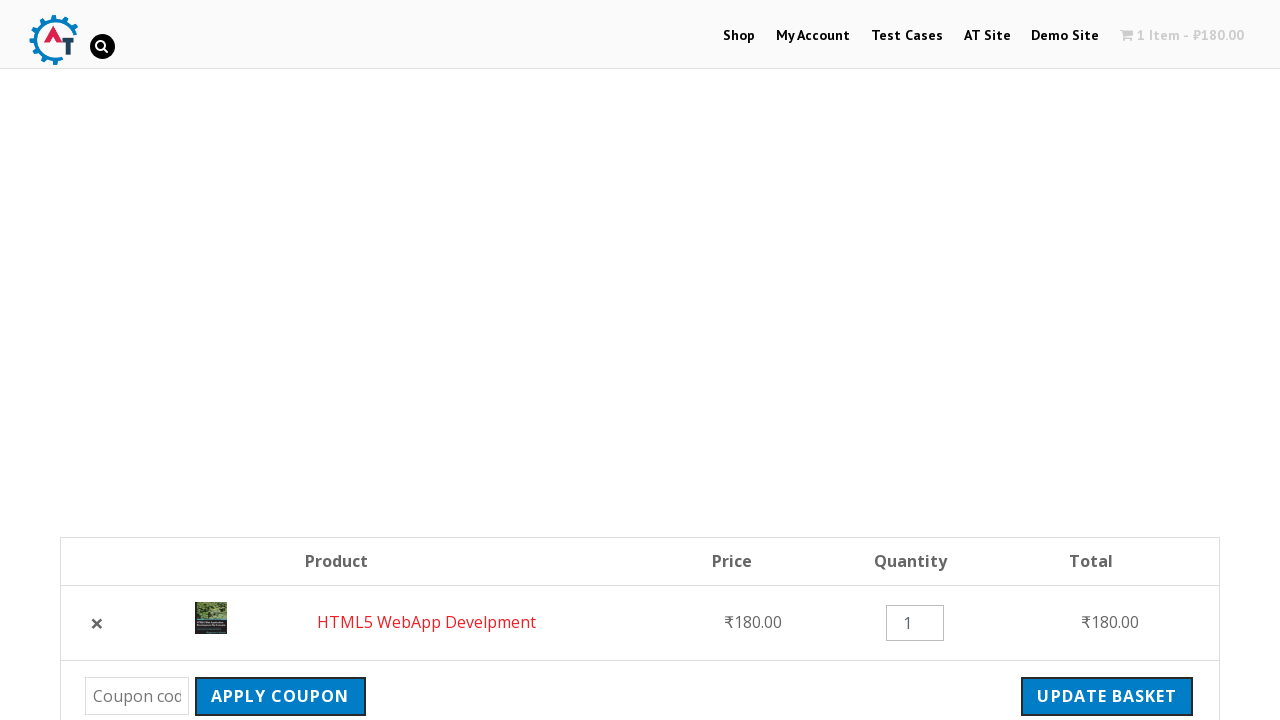

Checkout link appeared and is ready
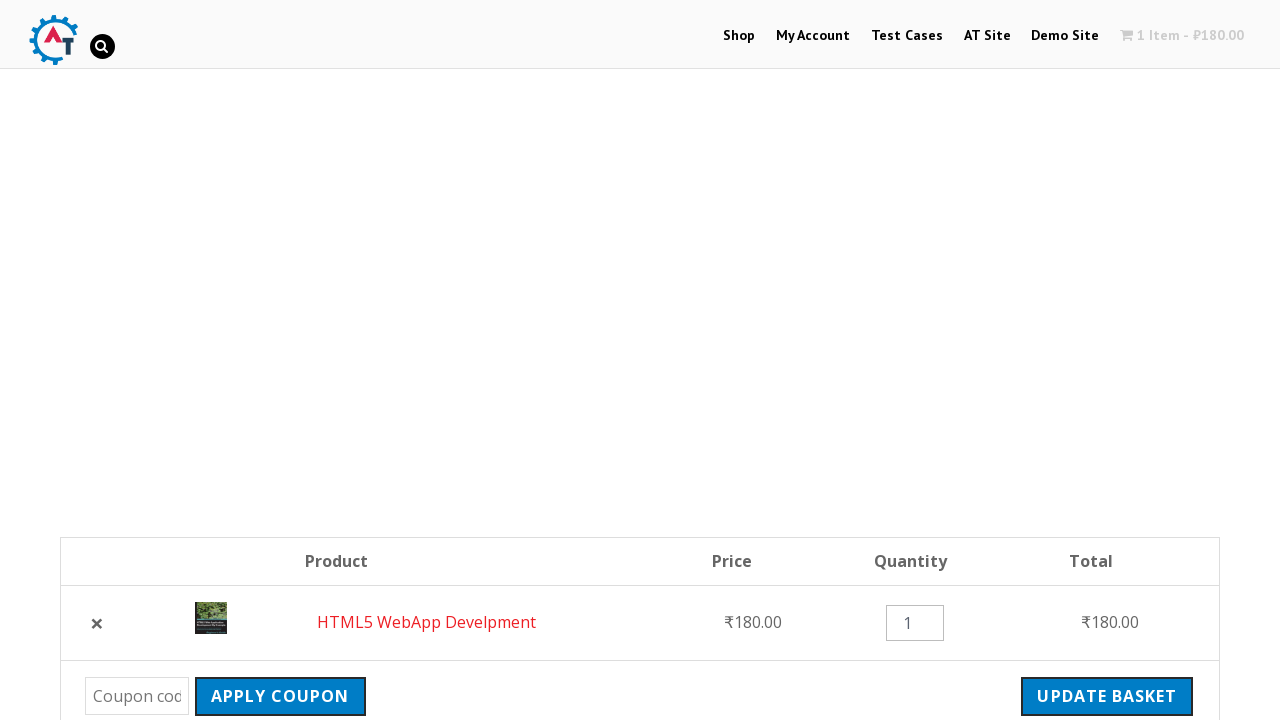

Clicked PROCEED TO CHECKOUT button at (1098, 360) on a[href*='checkout']
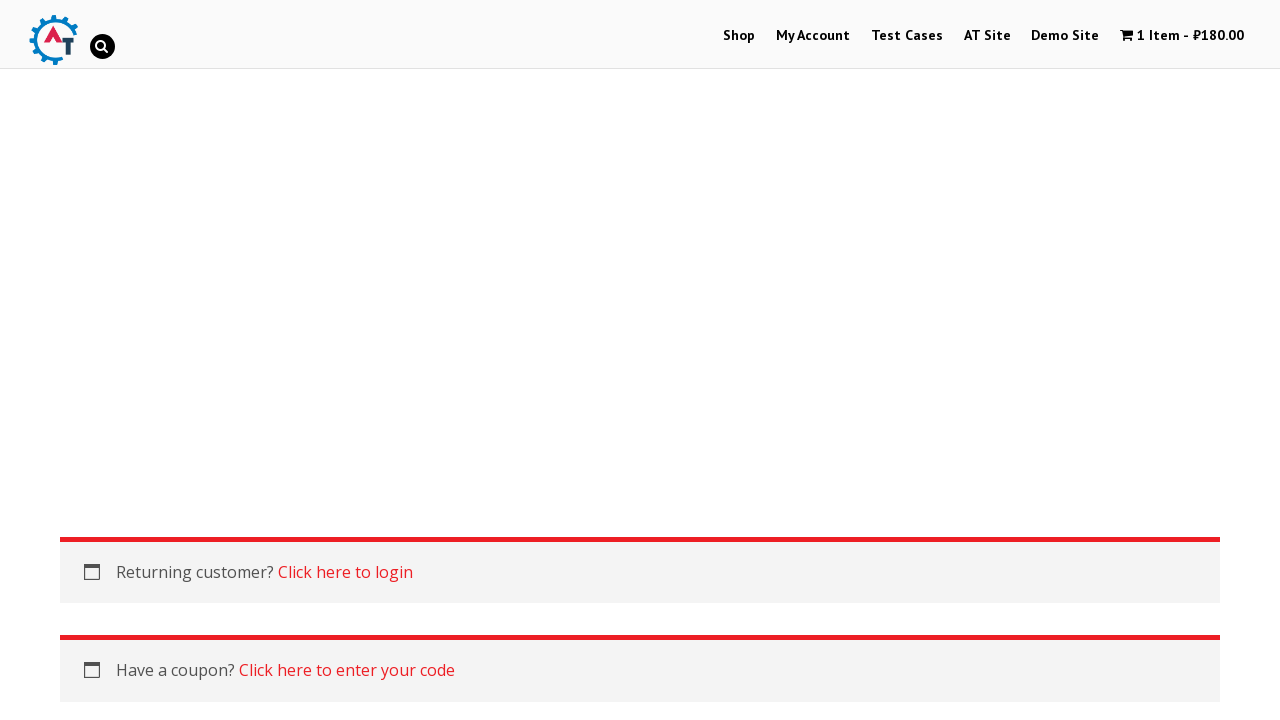

Filled billing first name with Bob on #billing_first_name
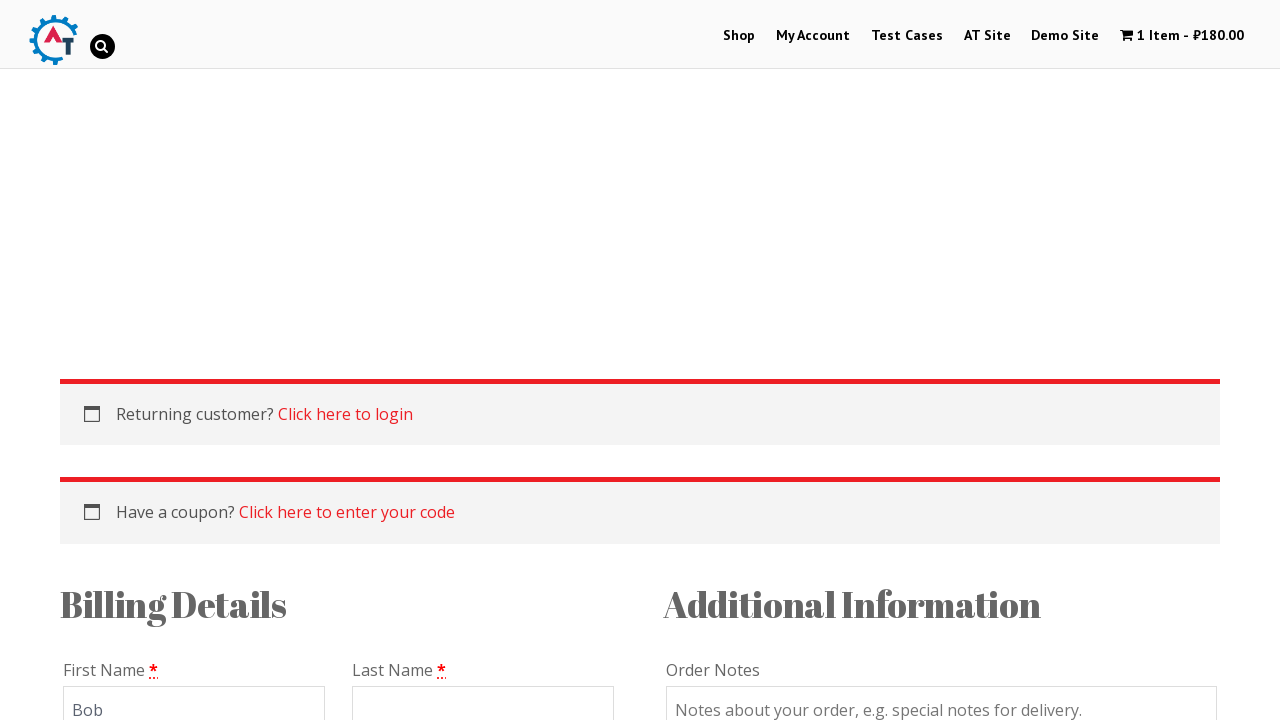

Filled billing last name with Marley on #billing_last_name
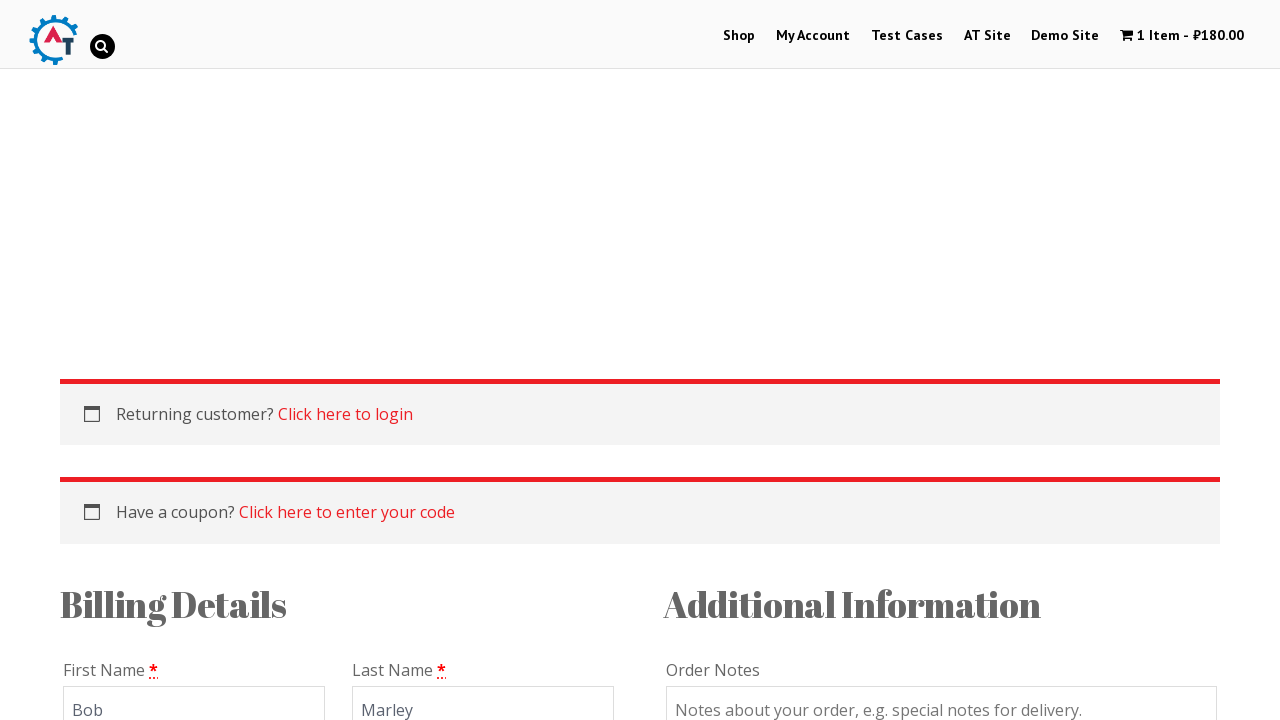

Filled billing email with book@inpwa.com on #billing_email
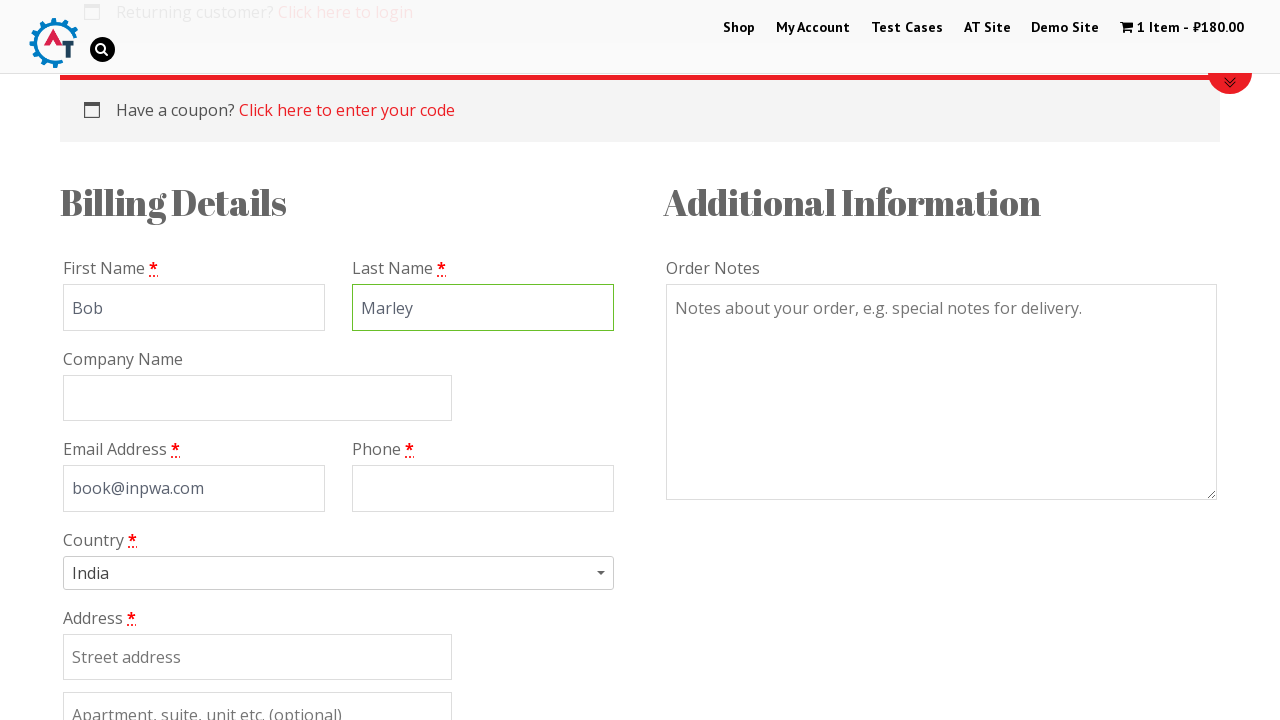

Filled billing phone with +12509998877 on #billing_phone
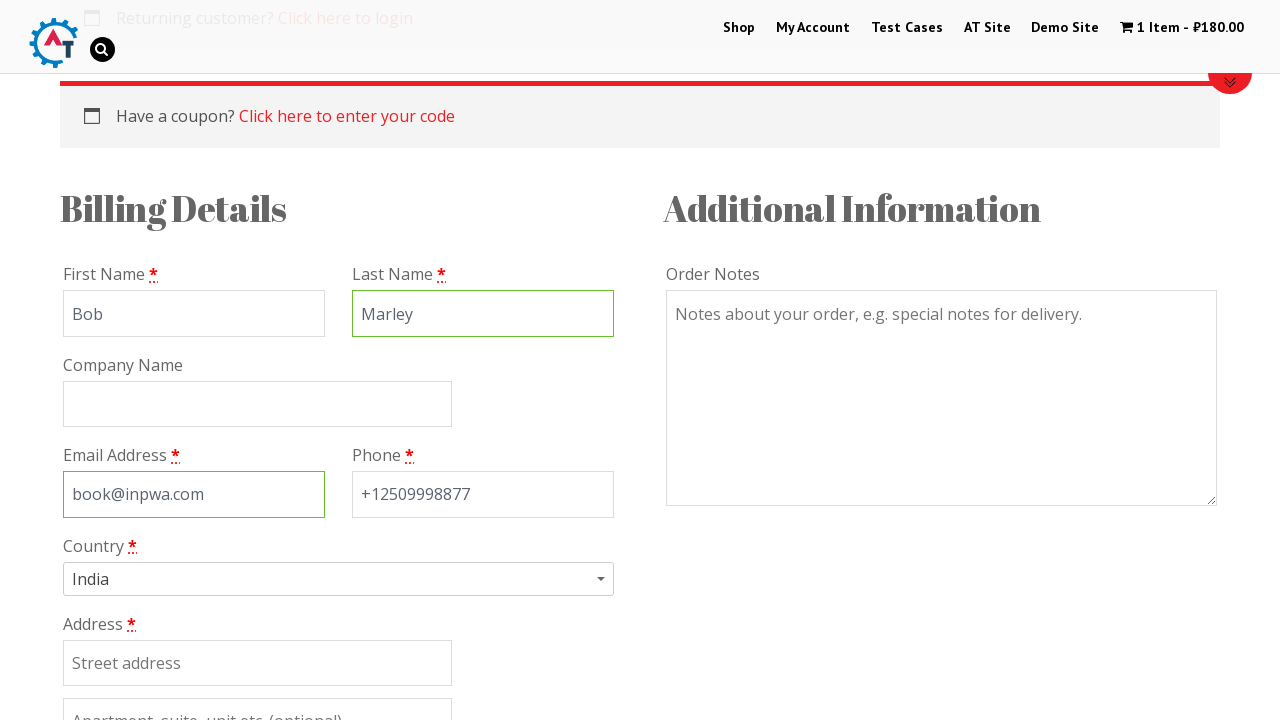

Clicked on country dropdown at (329, 579) on #select2-chosen-1
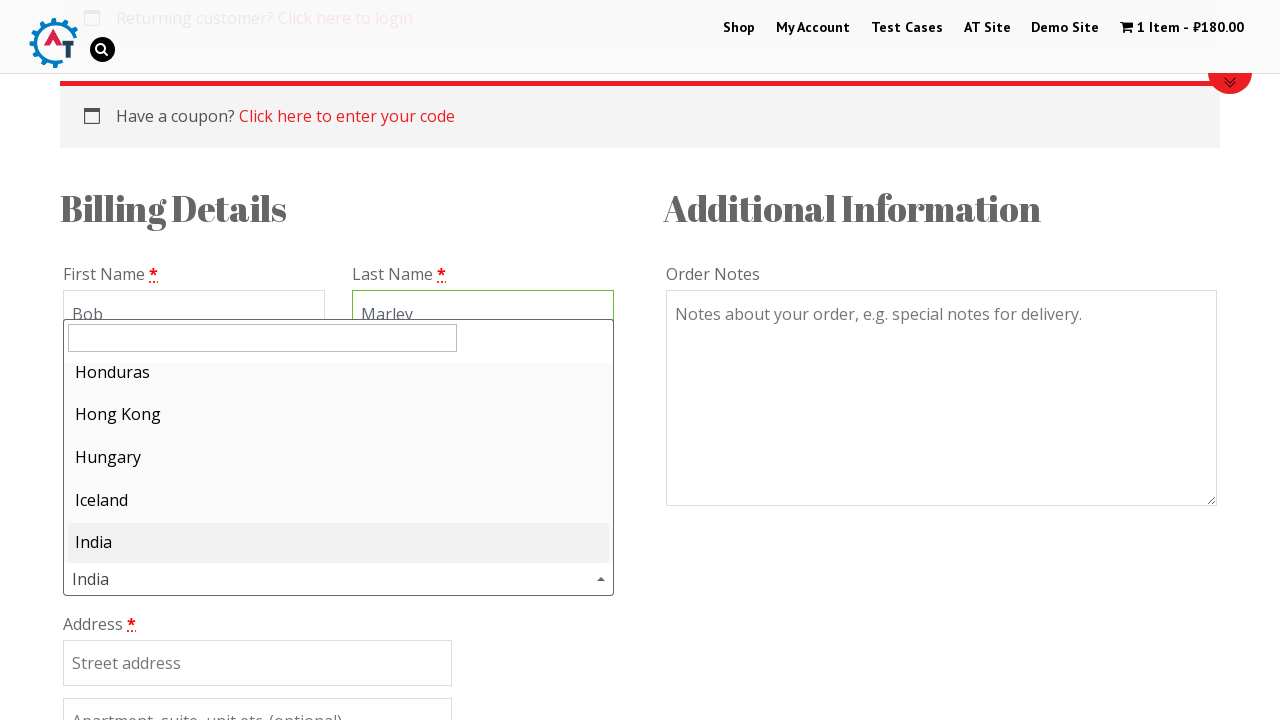

Typed Canada in country search field on #s2id_autogen1_search
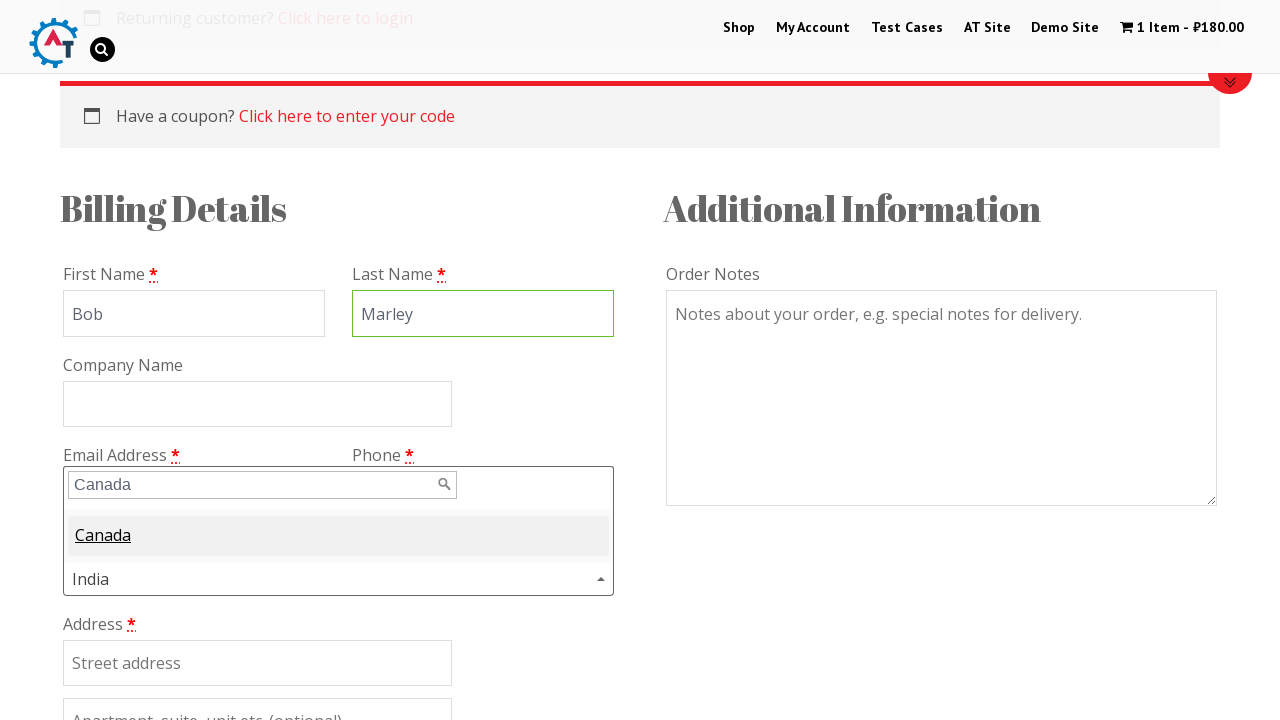

Selected Canada from dropdown at (103, 535) on .select2-match
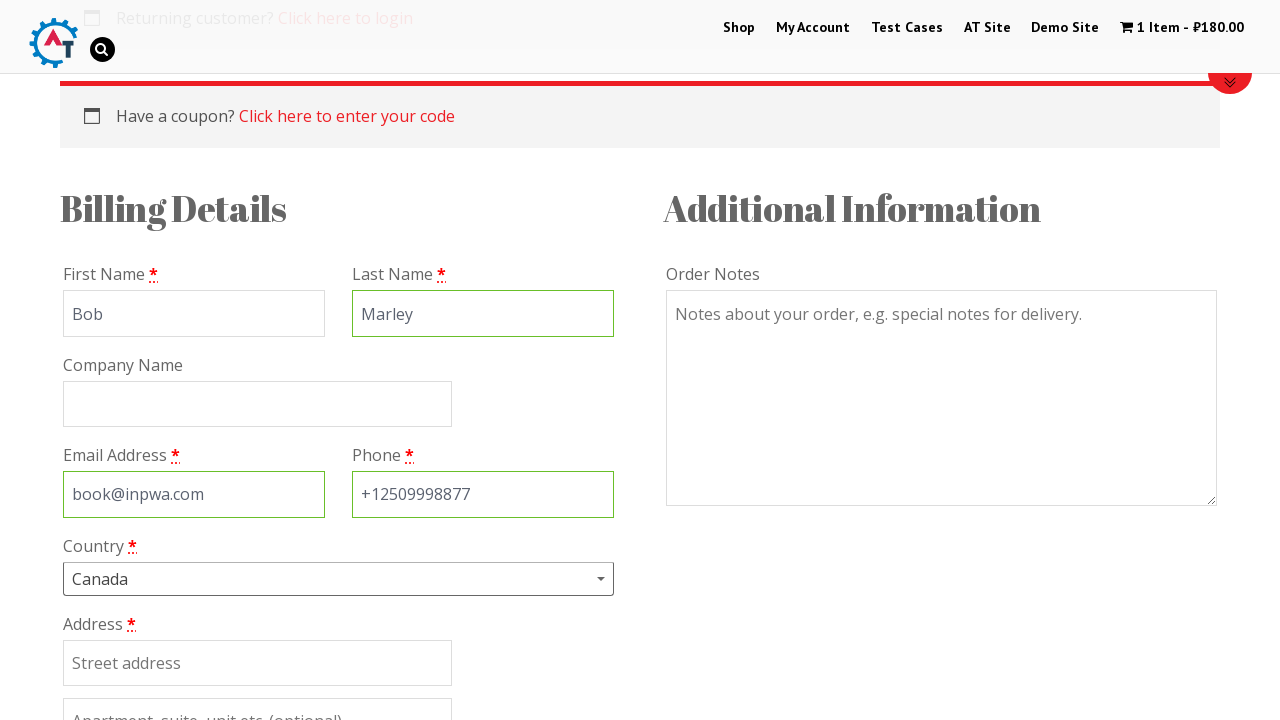

Filled billing address with 30 Quadra St on #billing_address_1
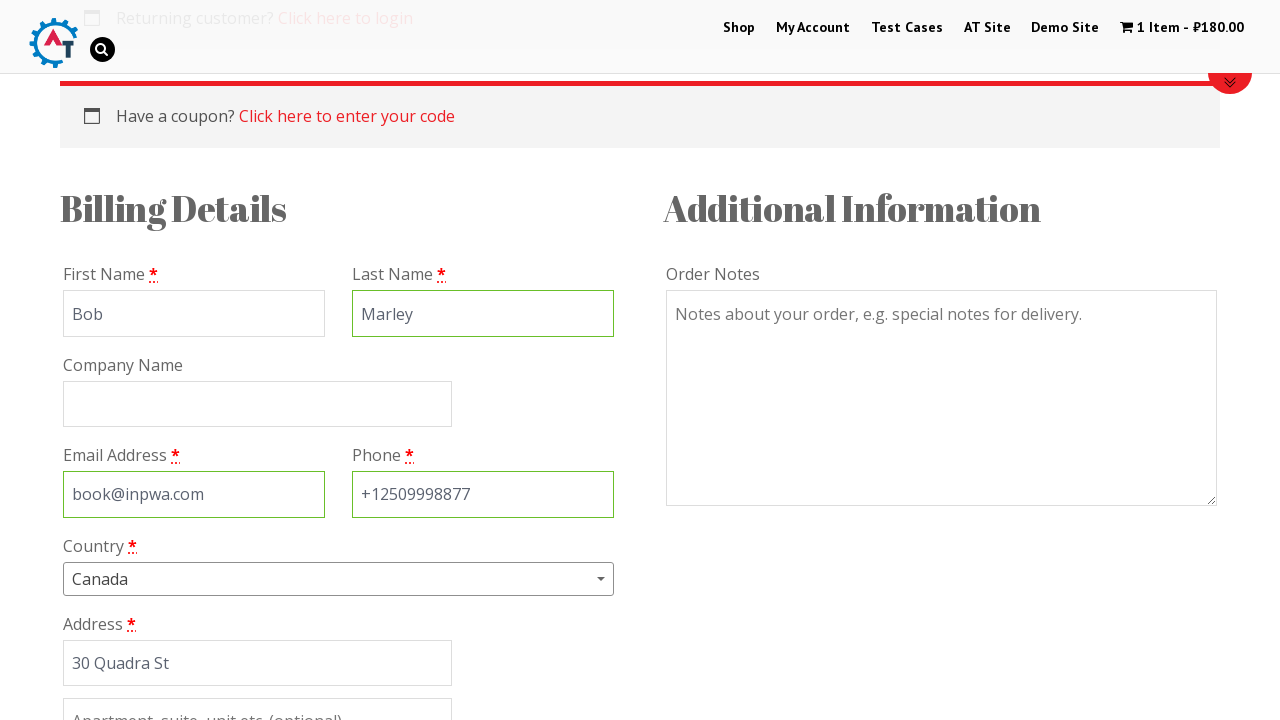

Filled billing city with Victoria on #billing_city
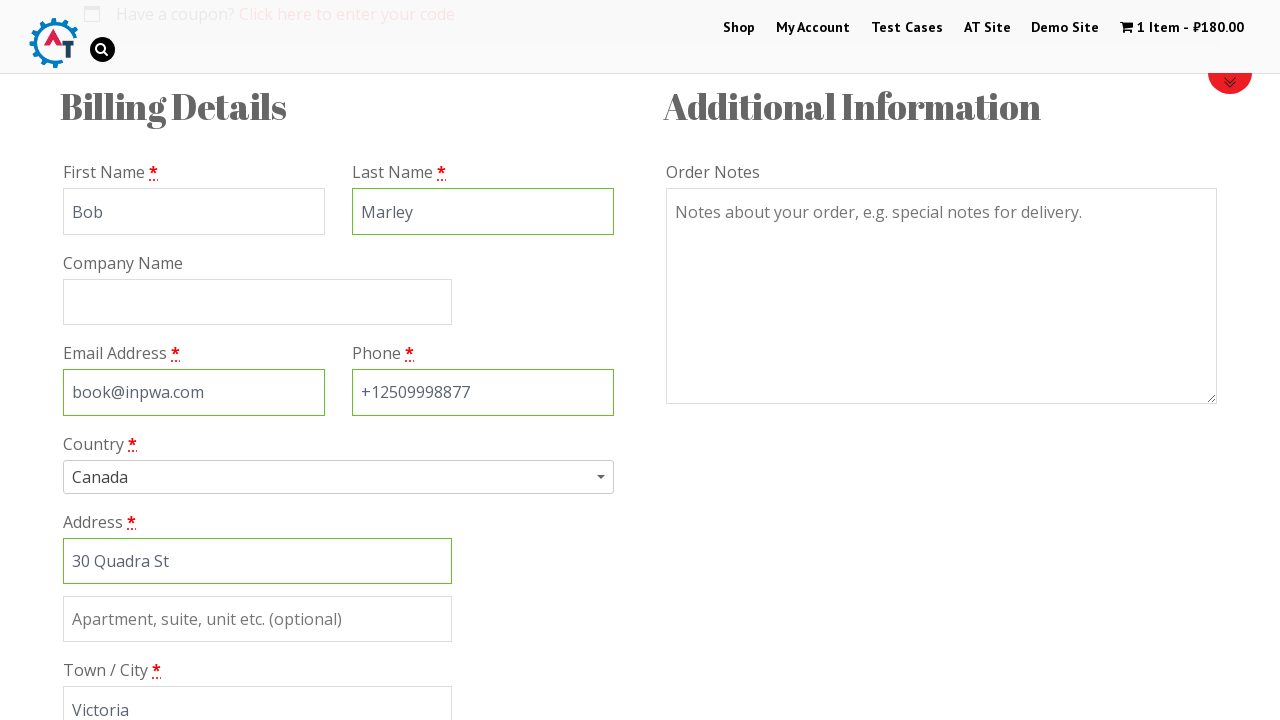

Clicked on province dropdown at (185, 361) on #select2-chosen-2
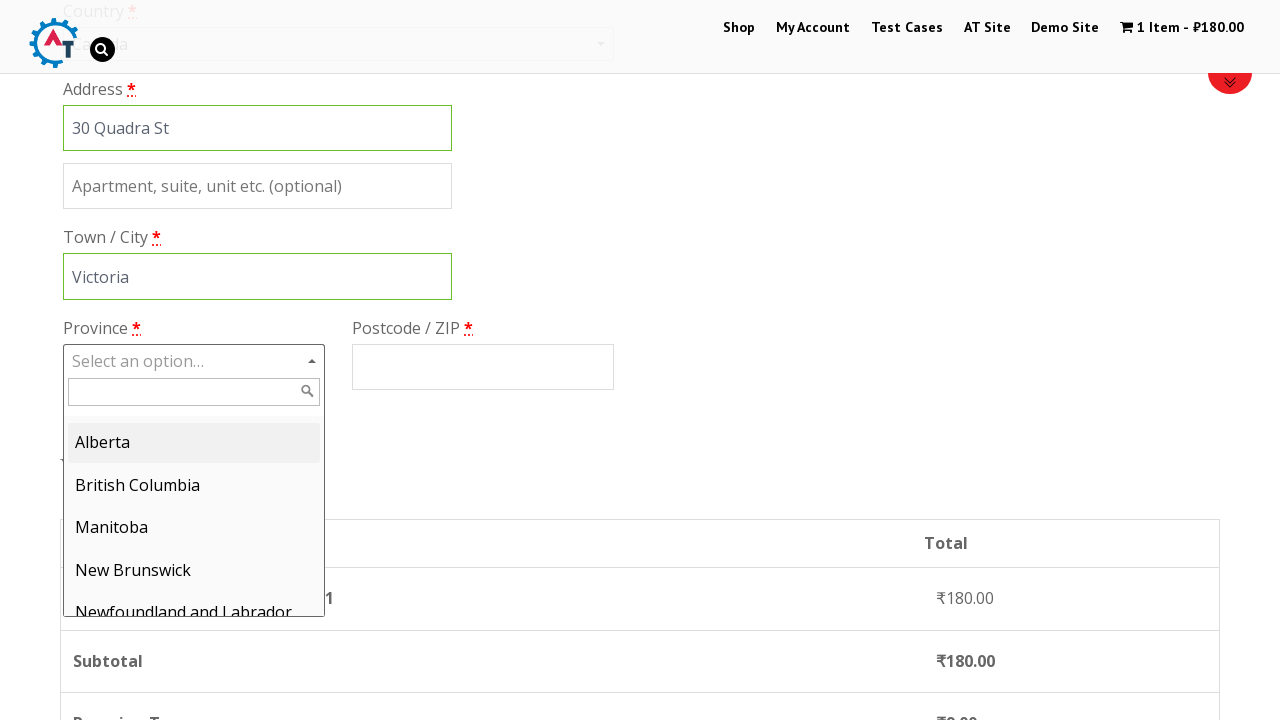

Typed British in province search field on #s2id_autogen2_search
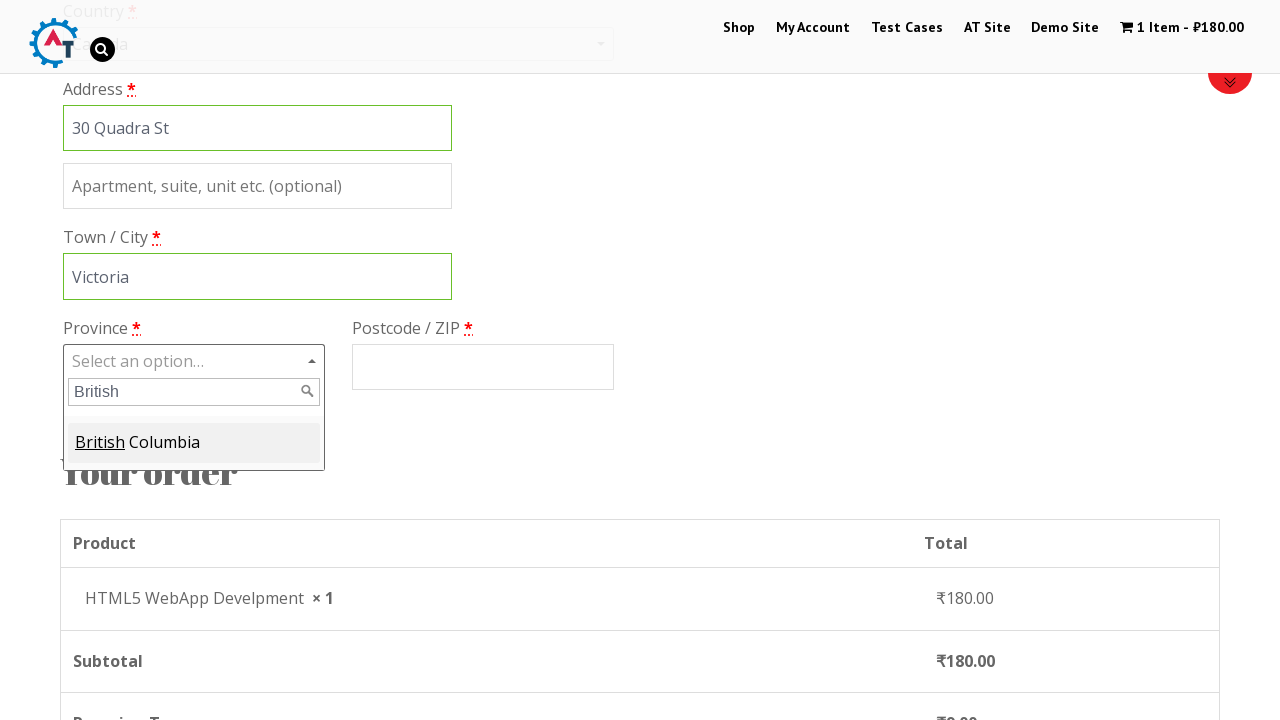

Selected British Columbia from dropdown at (100, 442) on .select2-match
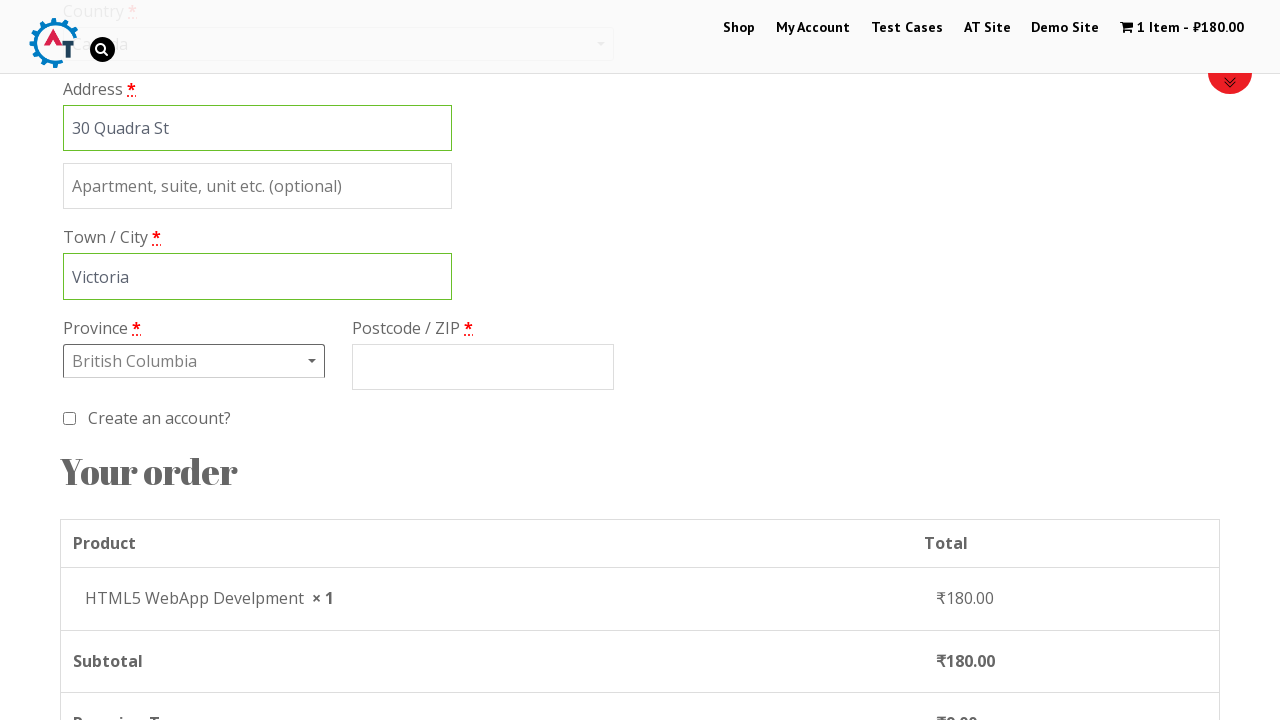

Filled billing postcode with V8X 4C5 on #billing_postcode
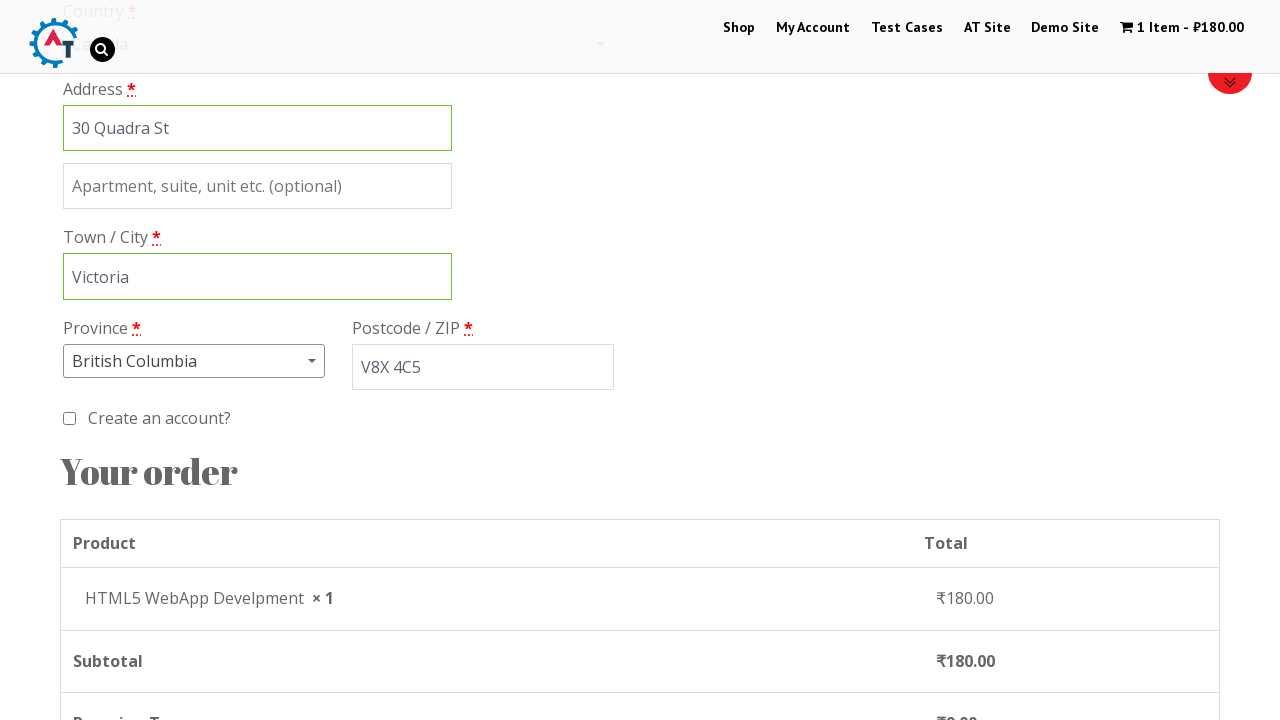

Scrolled down 600 pixels to view payment methods
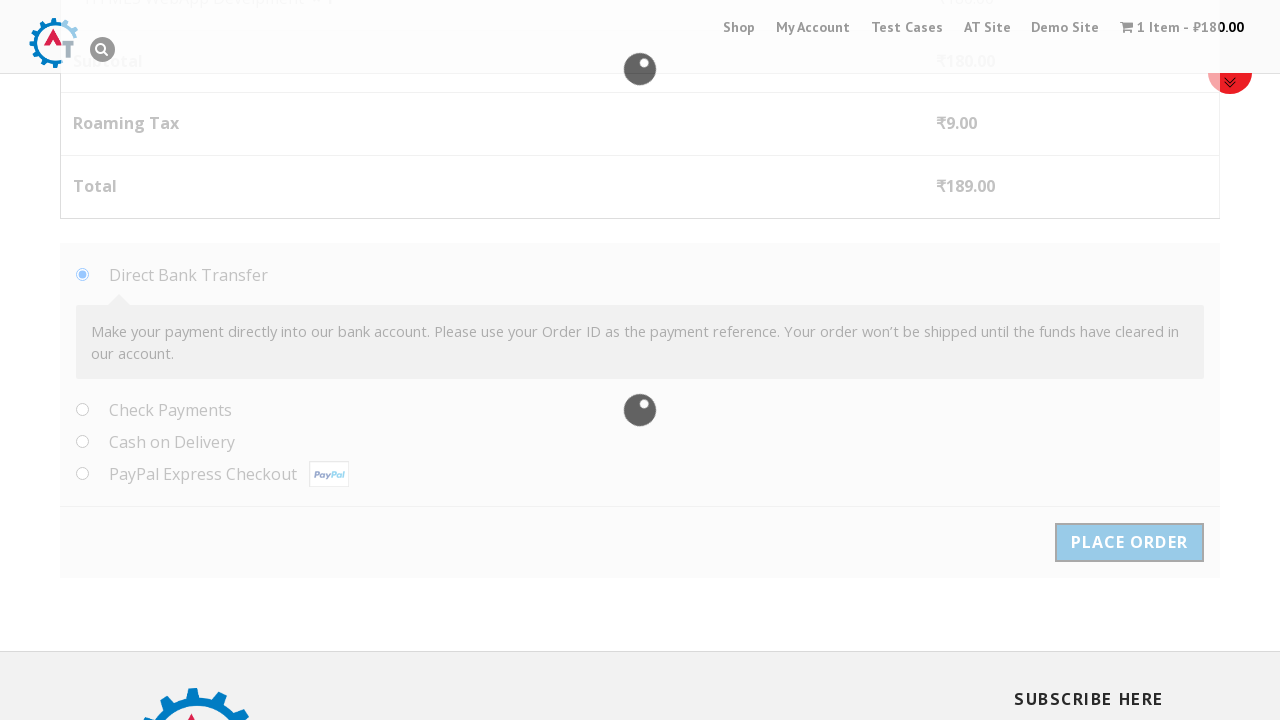

Check Payments payment method option appeared
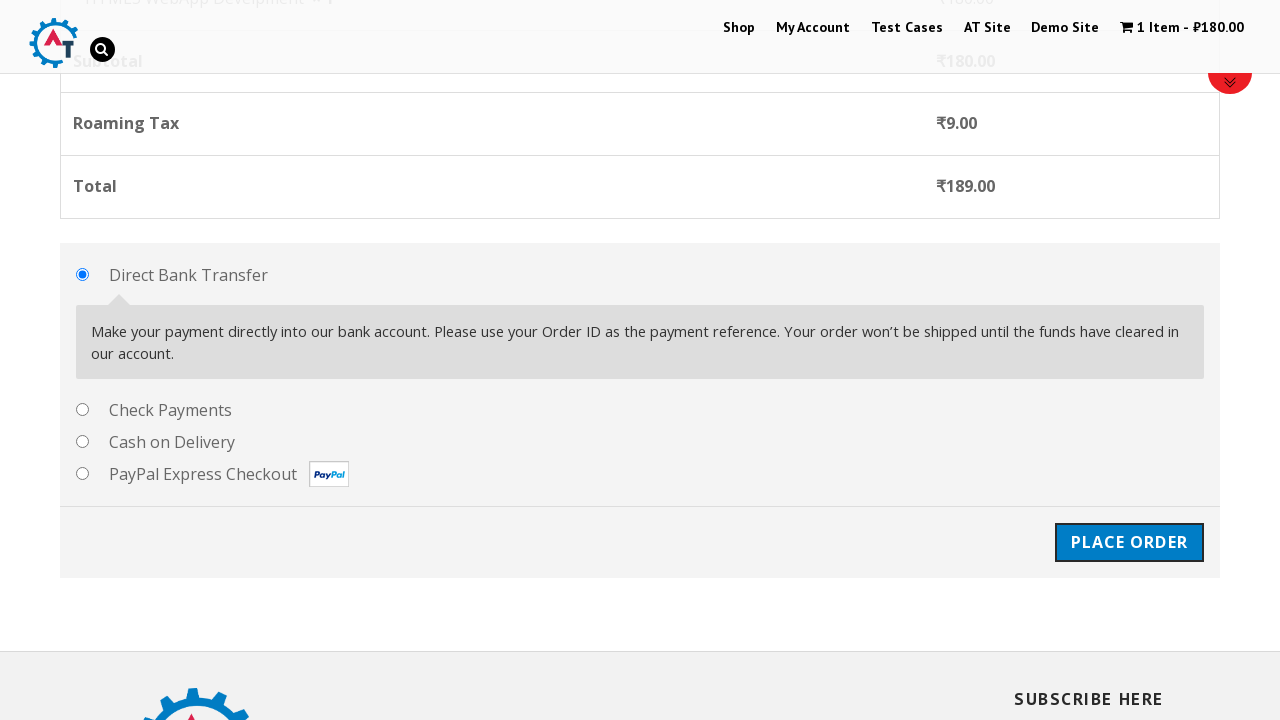

Selected Check Payments as payment method at (82, 409) on #payment_method_cheque
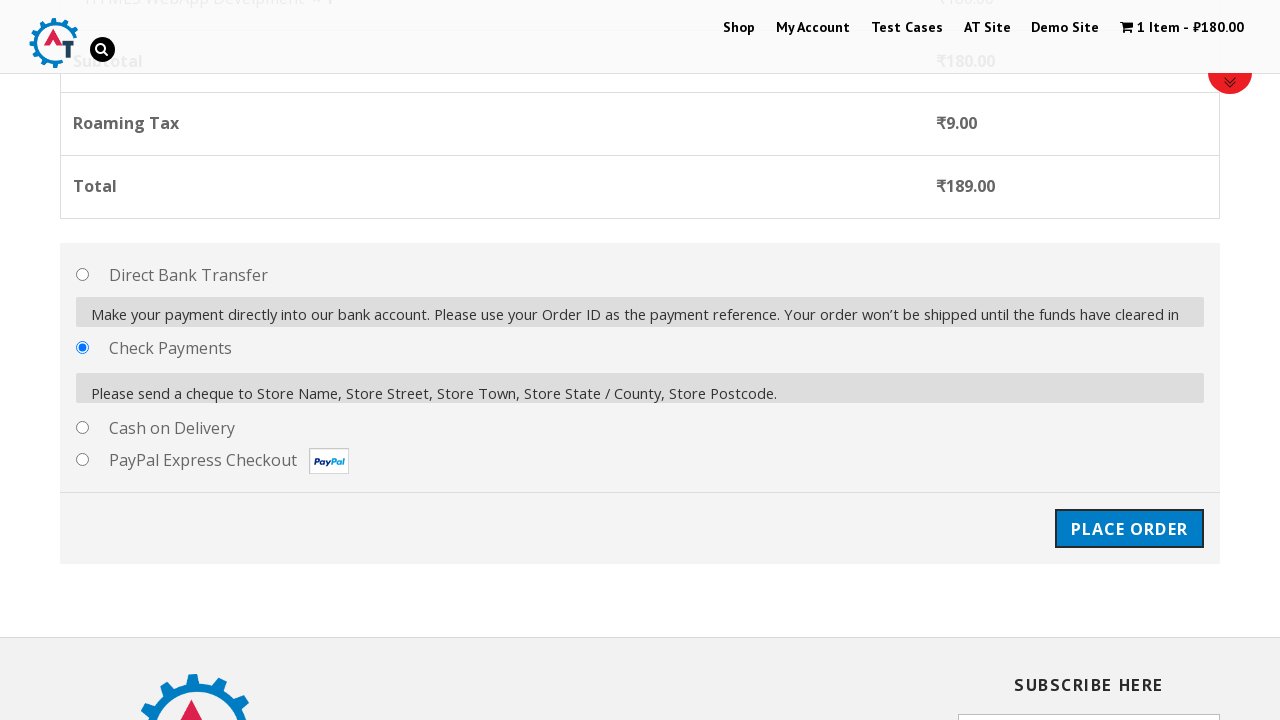

Clicked PLACE ORDER button to submit order at (1129, 520) on #place_order
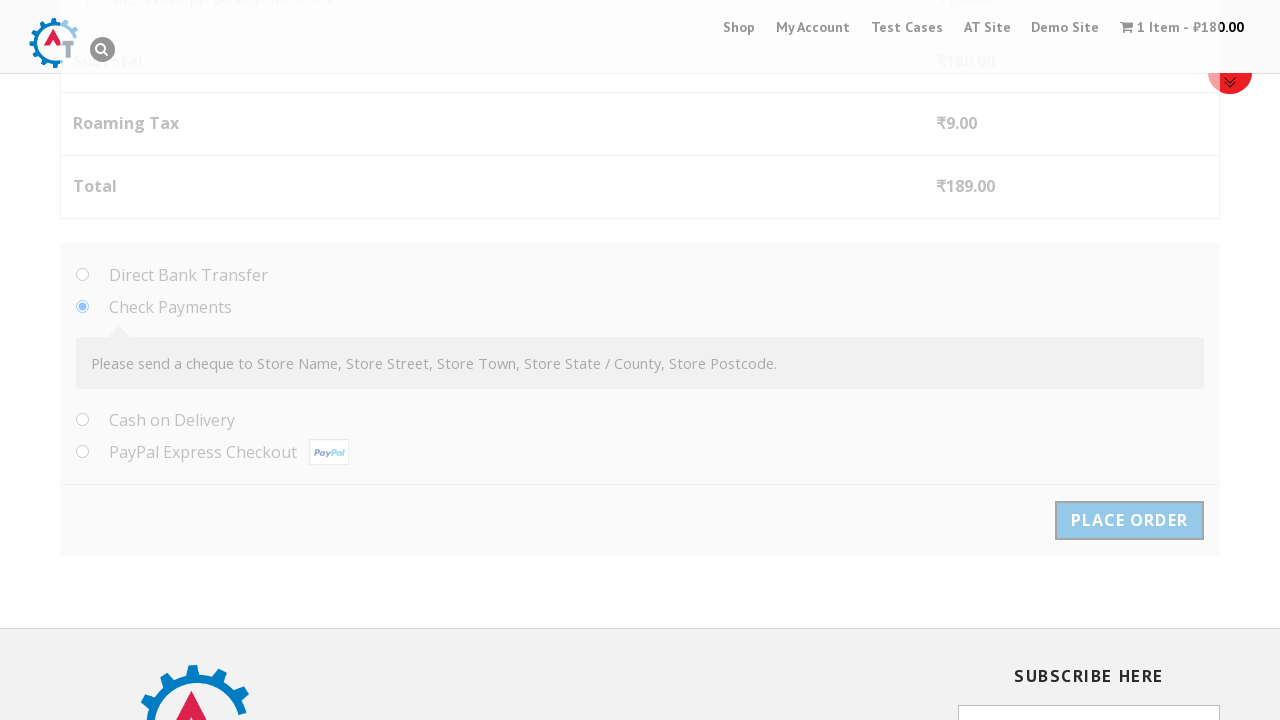

Order confirmation page loaded with Thank you message
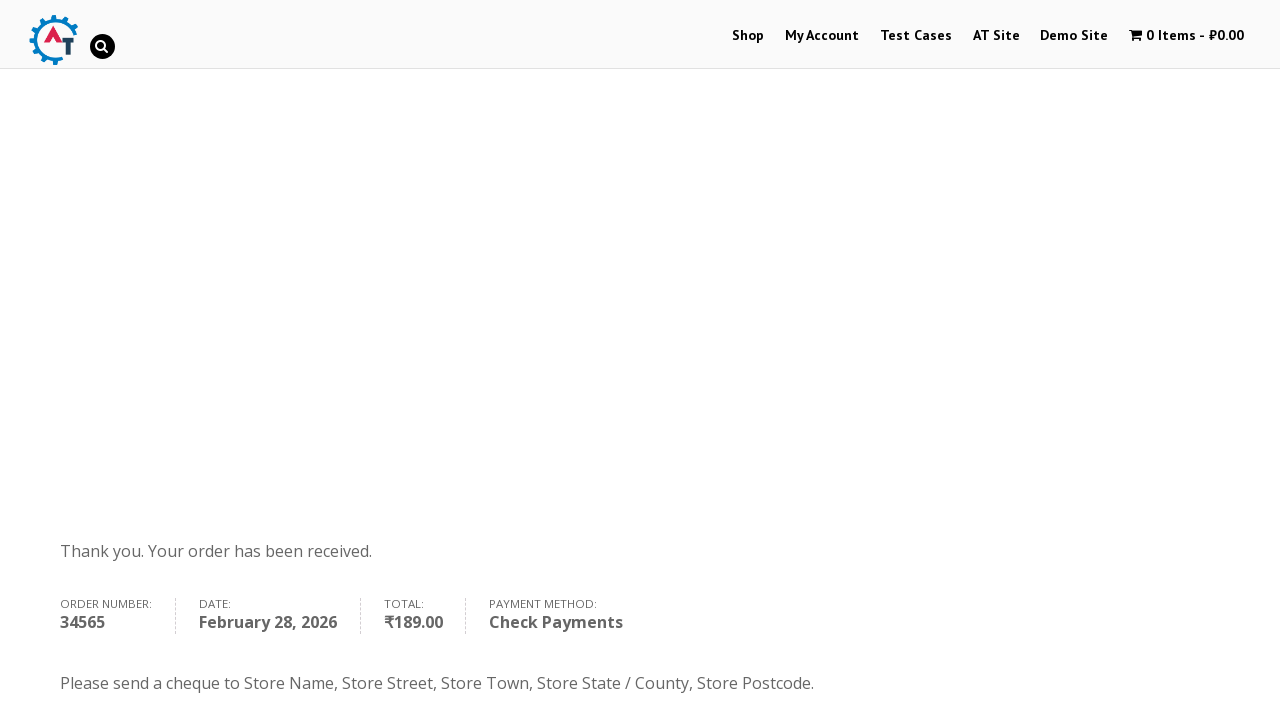

Verified Check Payments is displayed as the payment method
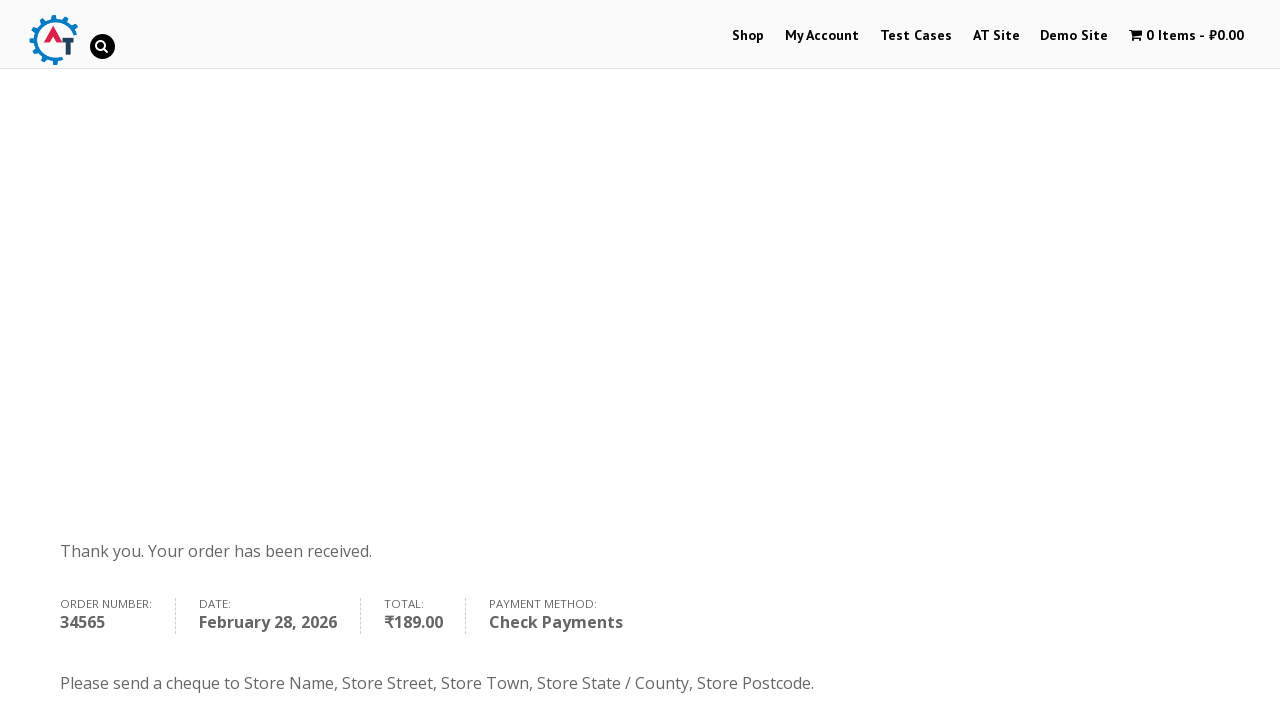

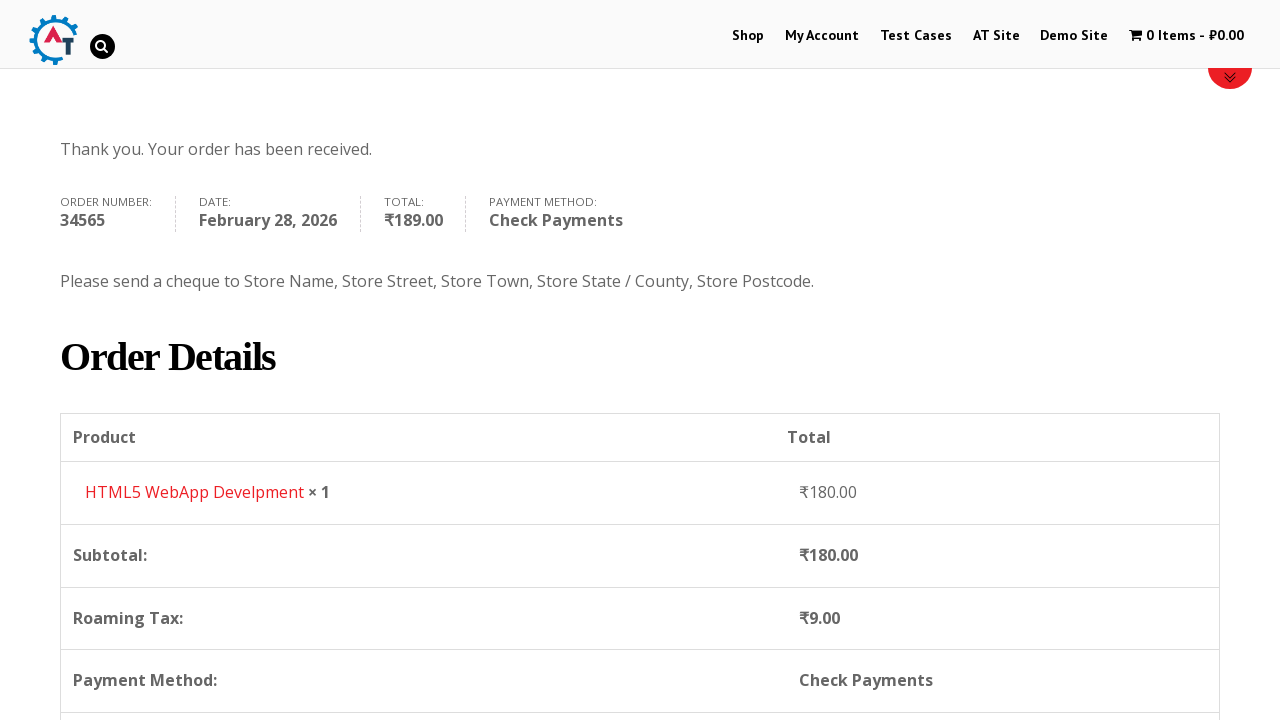